Tests clicking the "Тестирование" (Testing) category filter on the free events page

Starting URL: https://skillfactory.ru/free-events

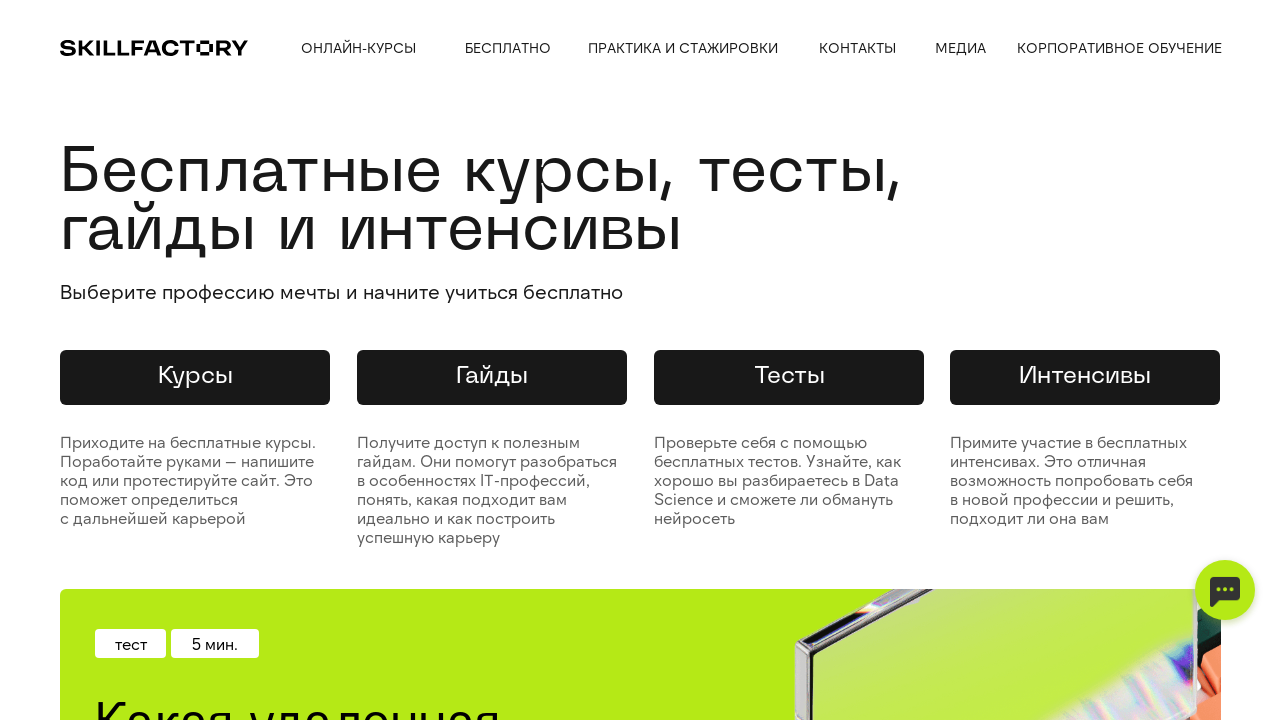

Waited 2 seconds for page to load
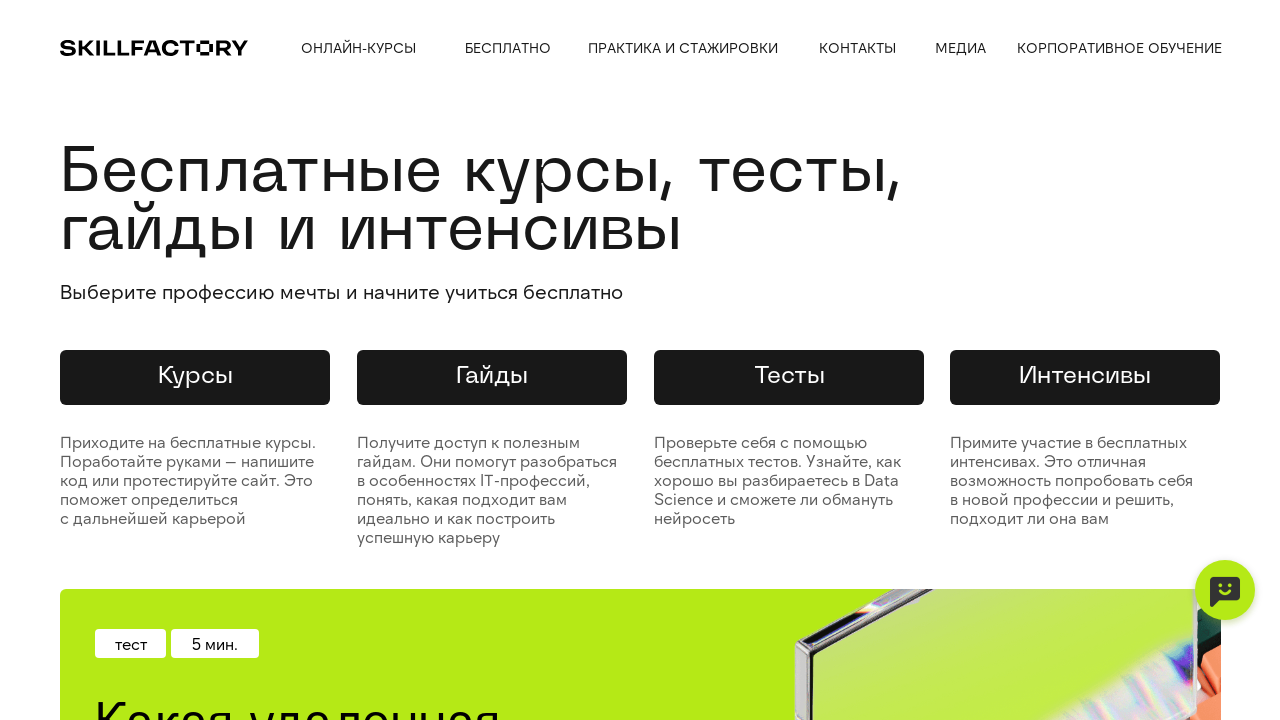

Clicked the 'Тестирование' (Testing) category filter at (121, 360) on xpath=//div[text()='Тестирование']
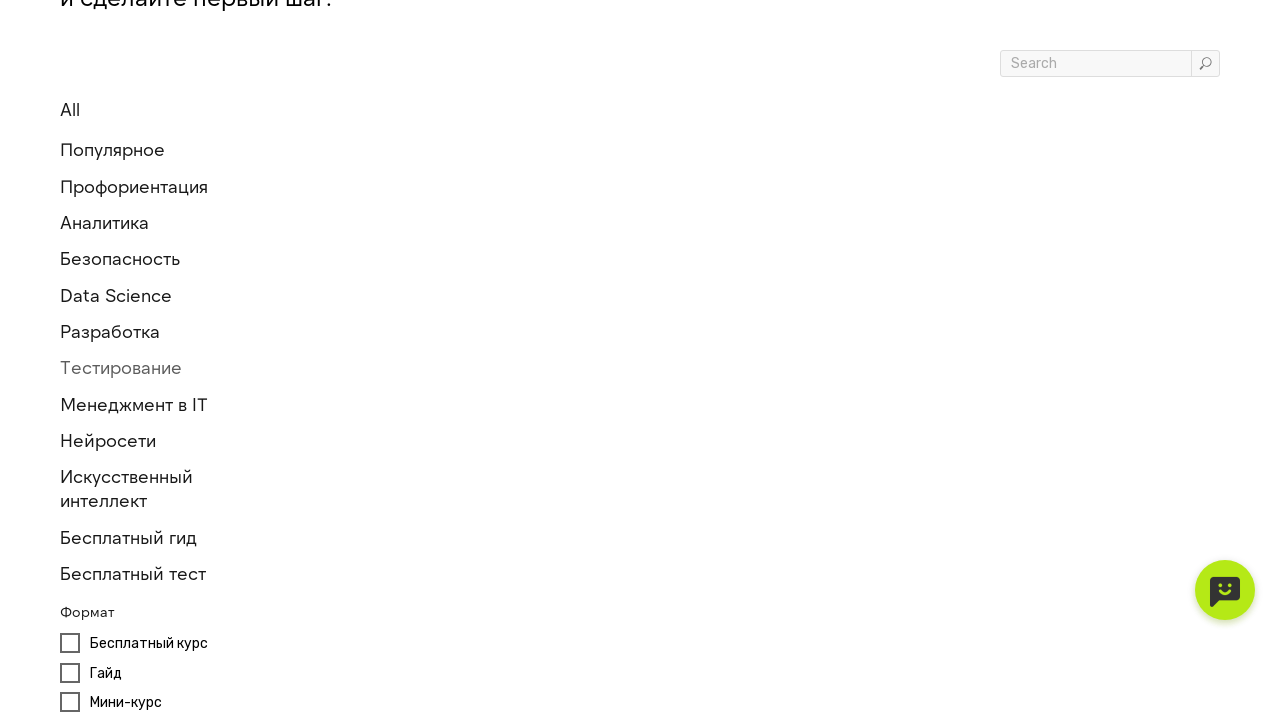

Waited for page to load after clicking Testing filter
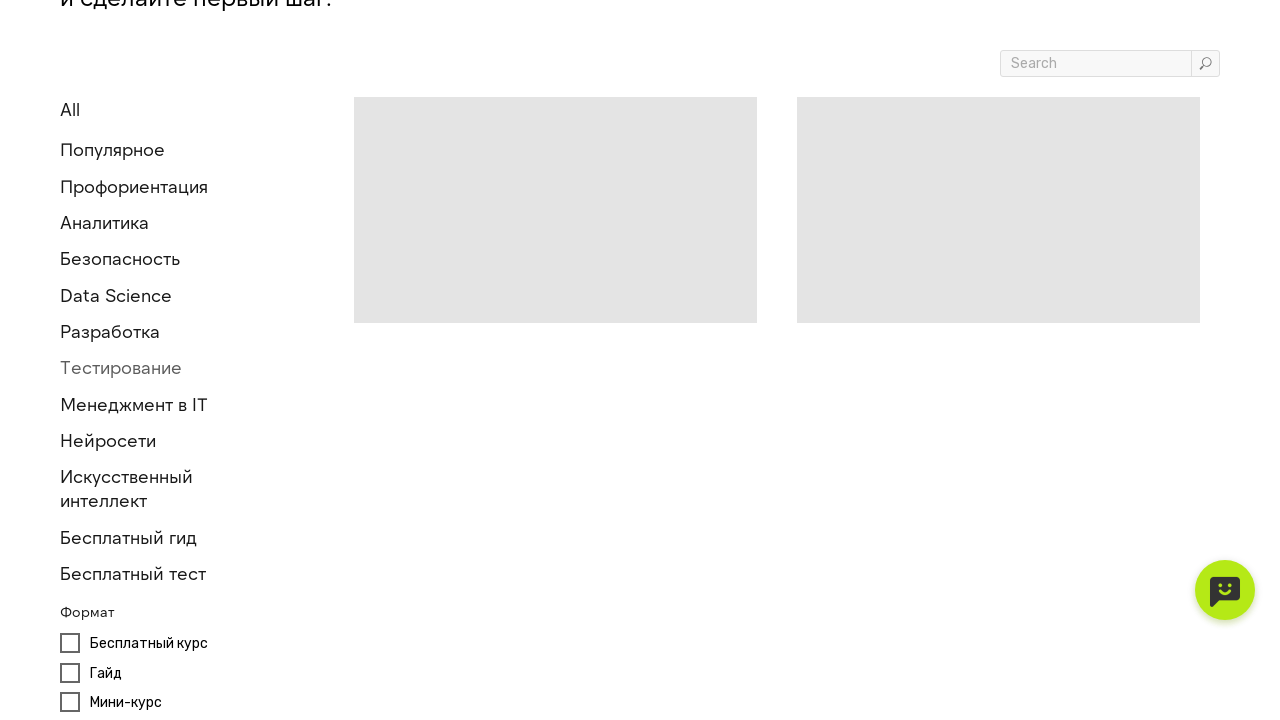

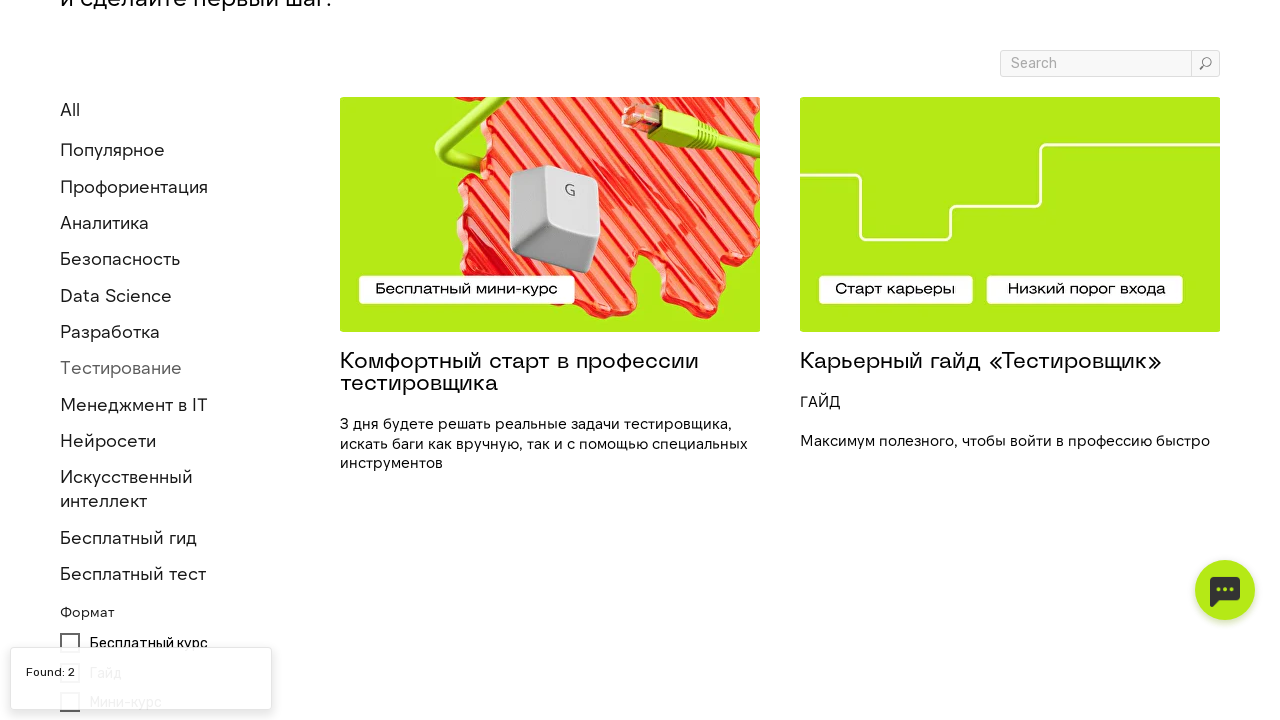